Tests the Flight Booking link by opening it in a new tab and verifying the URL

Starting URL: https://rahulshettyacademy.com/seleniumPractise/#/

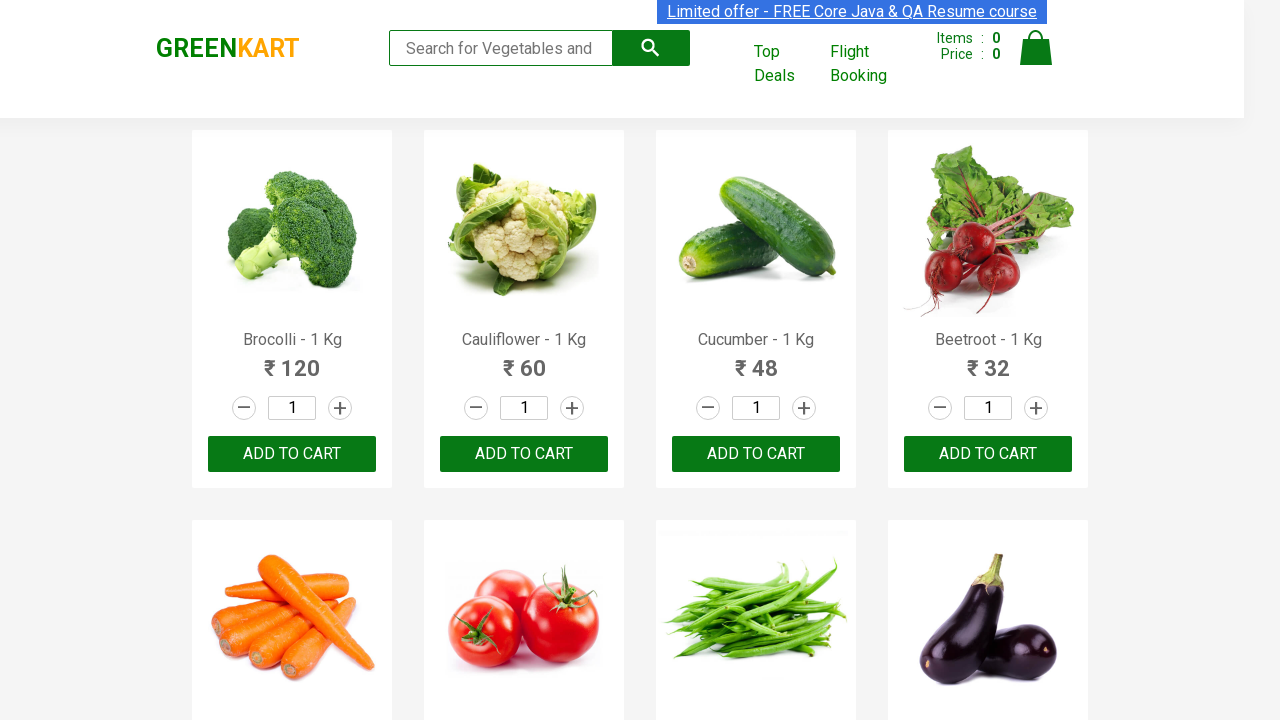

Clicked Flight Booking link with Shift+Control to open in new tab at (876, 64) on a:has-text('Flight Booking')
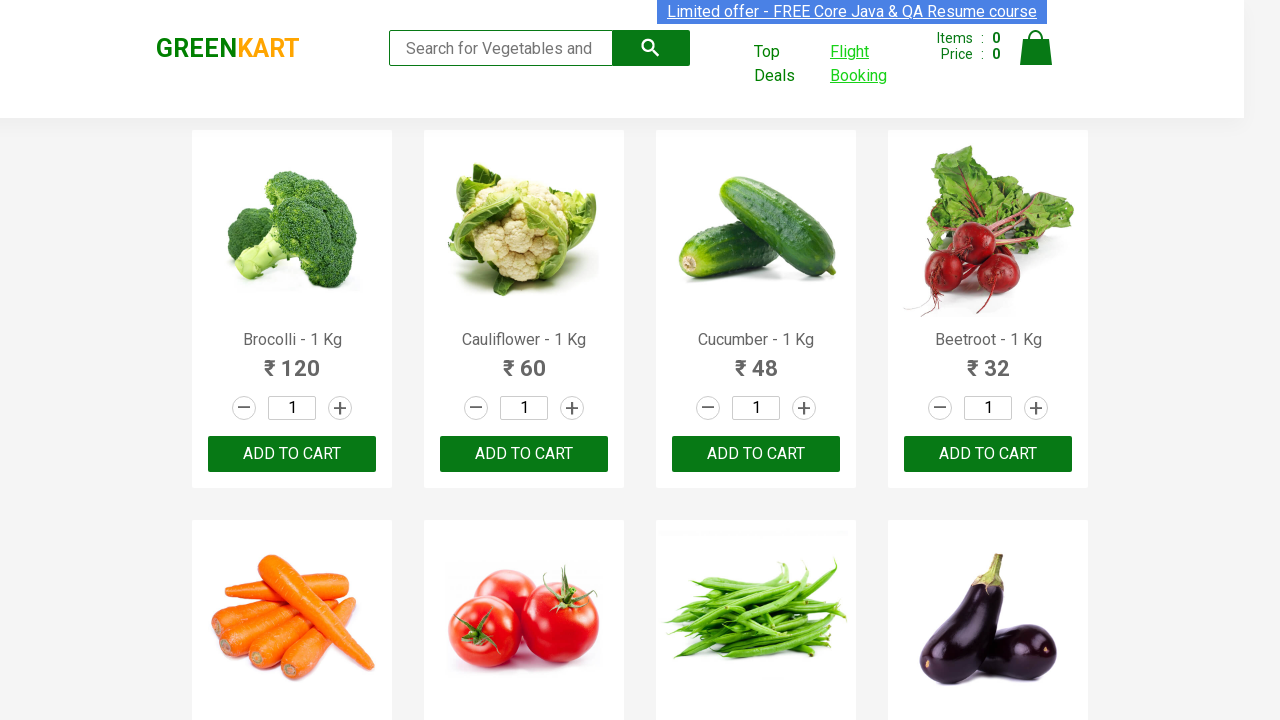

New tab opened and captured
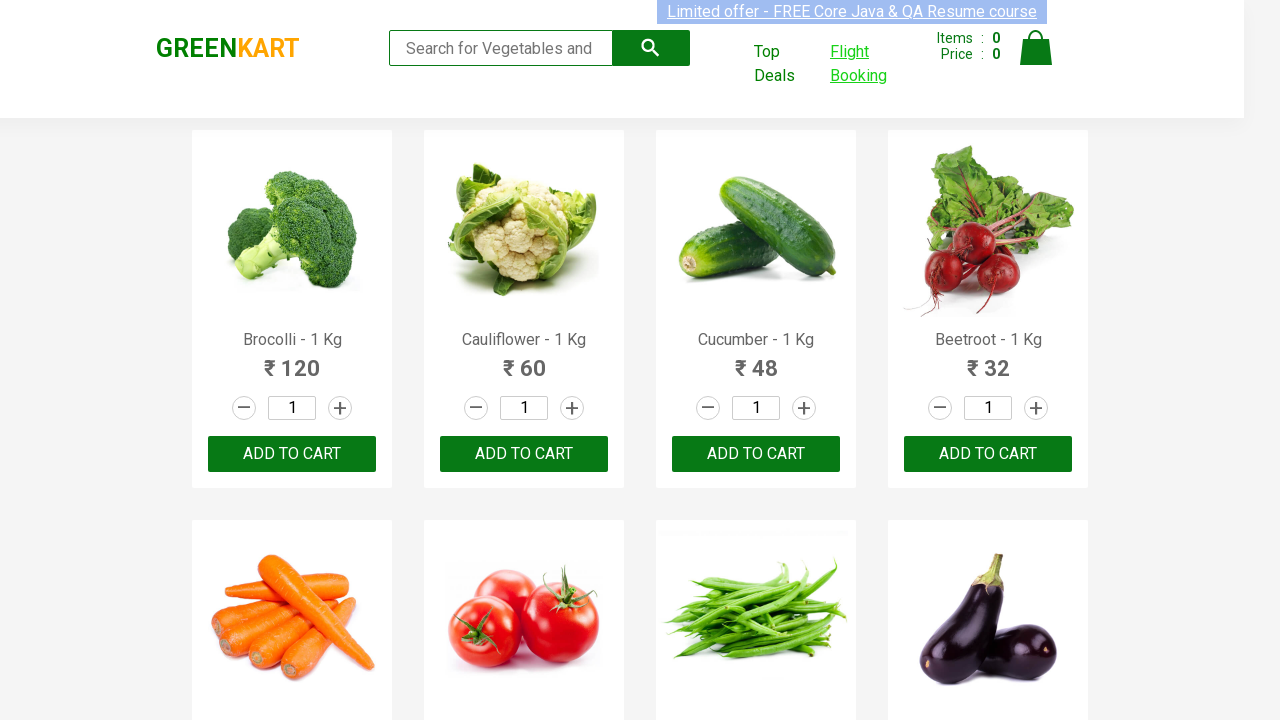

New tab page load completed
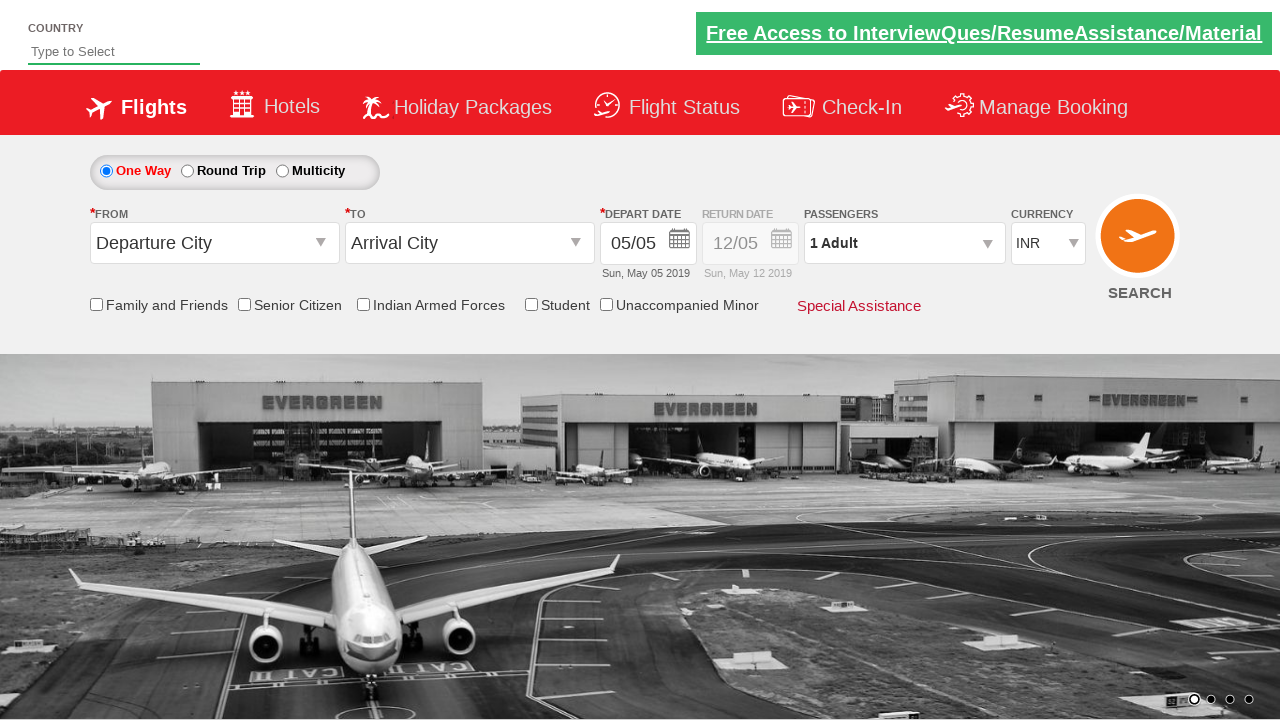

Verified Flight Booking URL matches https://rahulshettyacademy.com/dropdownsPractise/
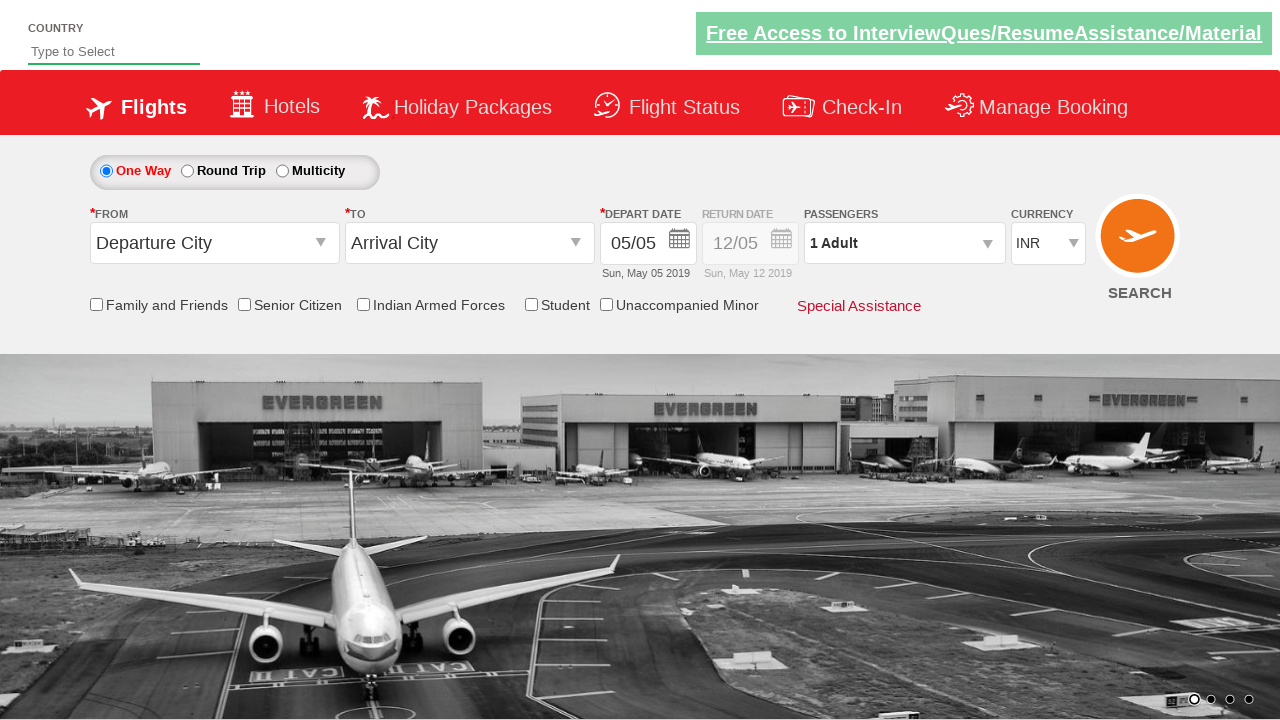

Closed Flight Booking tab
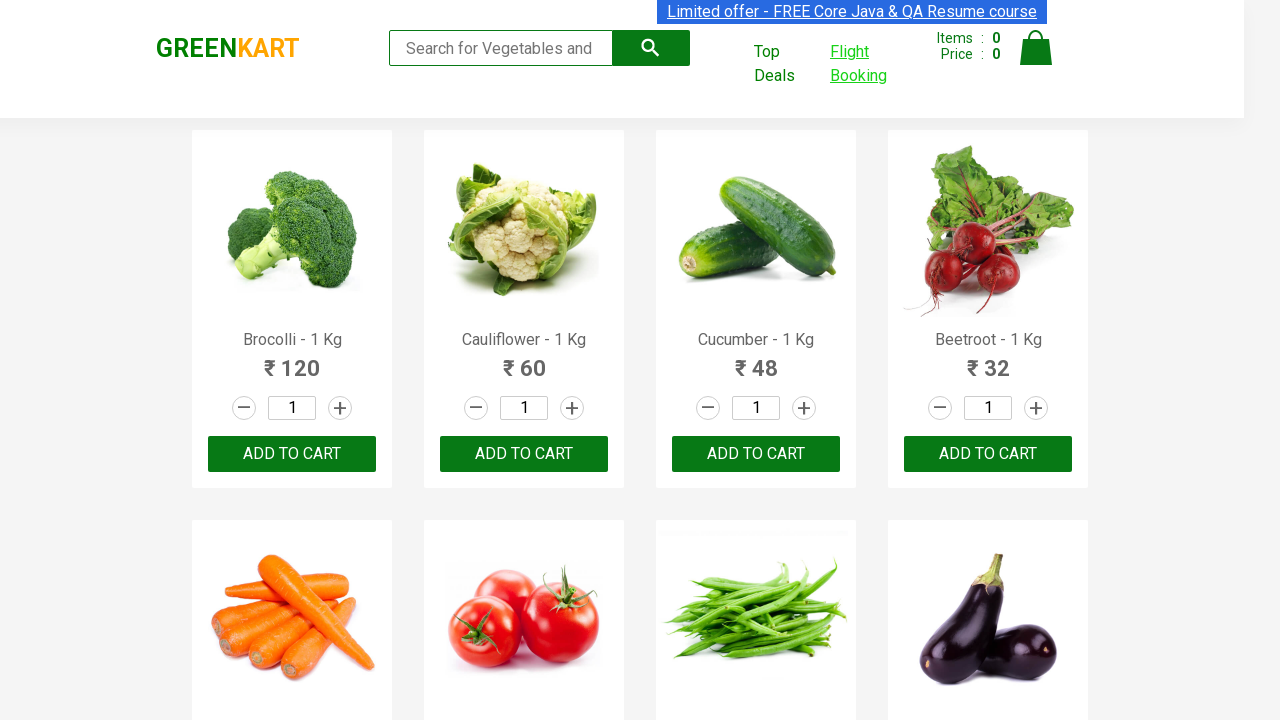

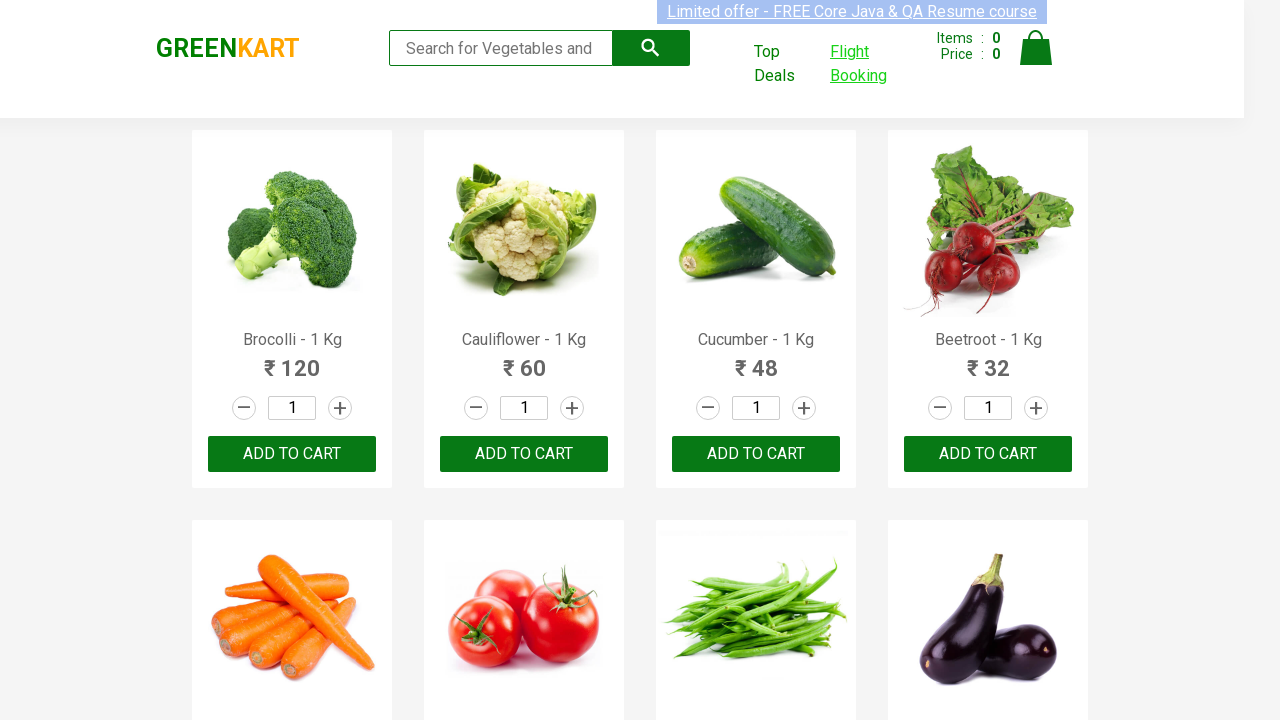